Tests clicking the Middle button in the button group

Starting URL: https://formy-project.herokuapp.com/buttons

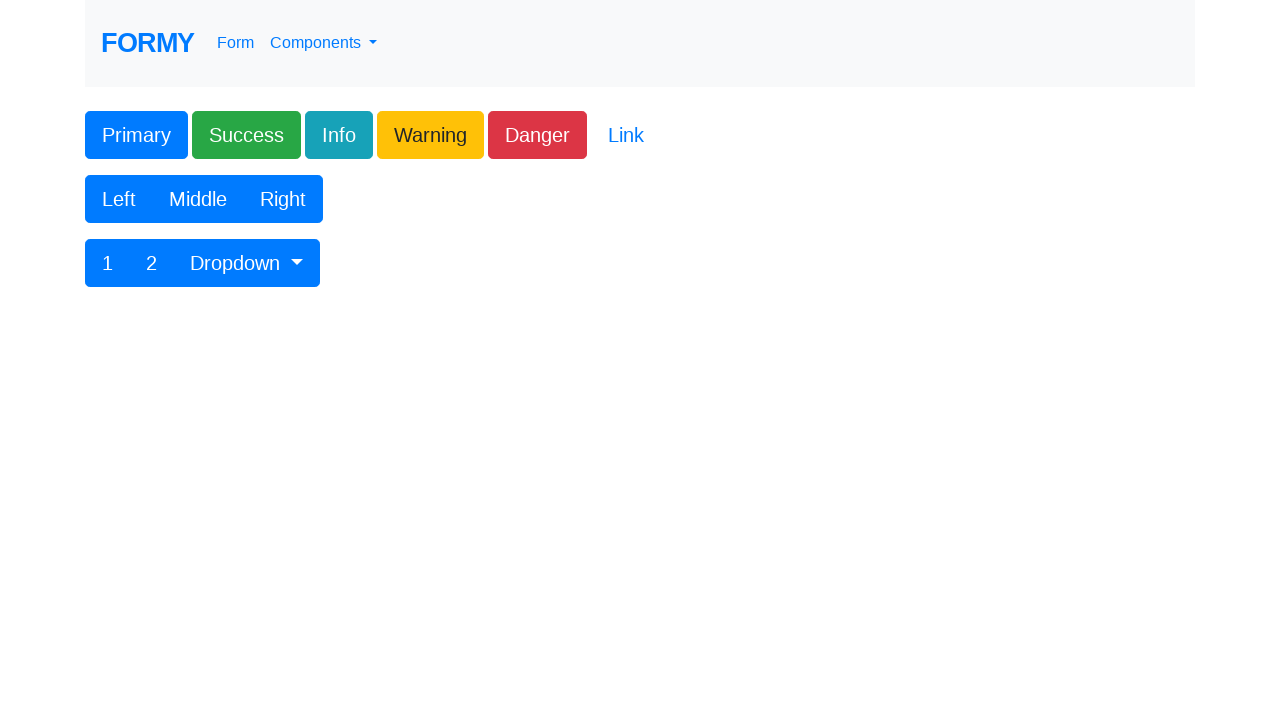

Navigated to buttons page
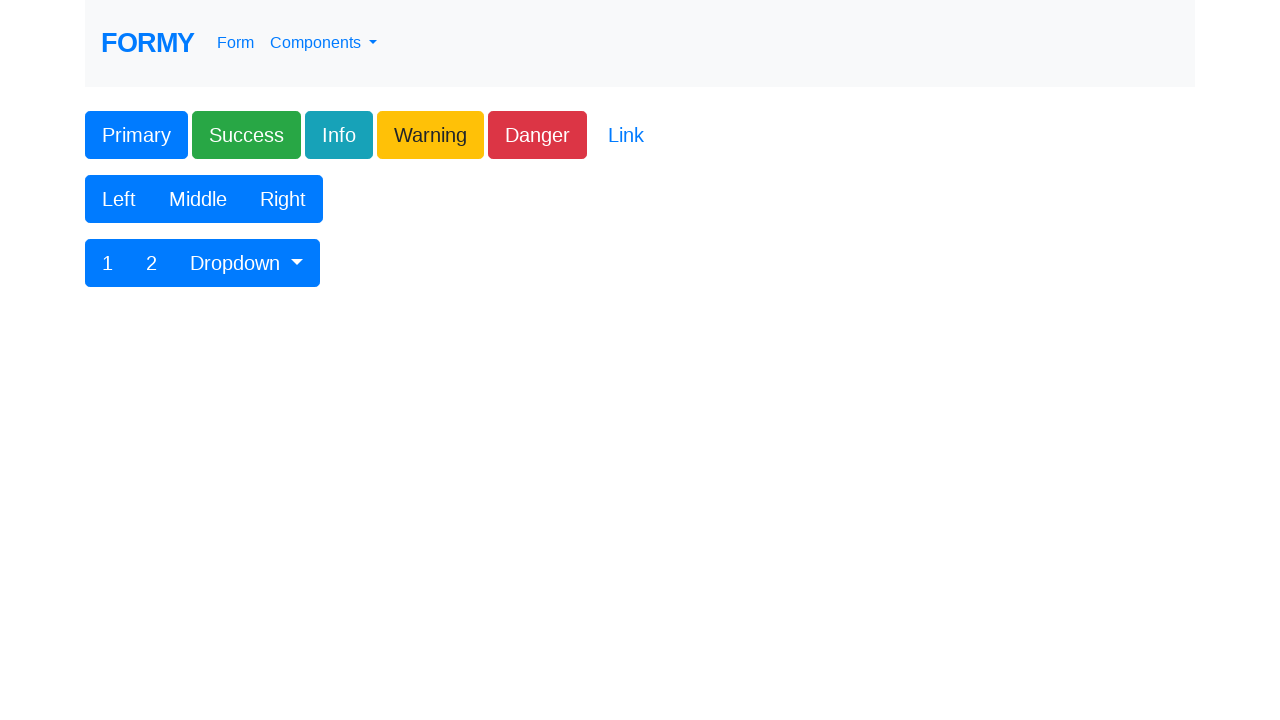

Clicked the Middle button in button group at (198, 199) on xpath=//div[contains(@class, 'btn-group')]//button[contains(text(), 'Middle')]
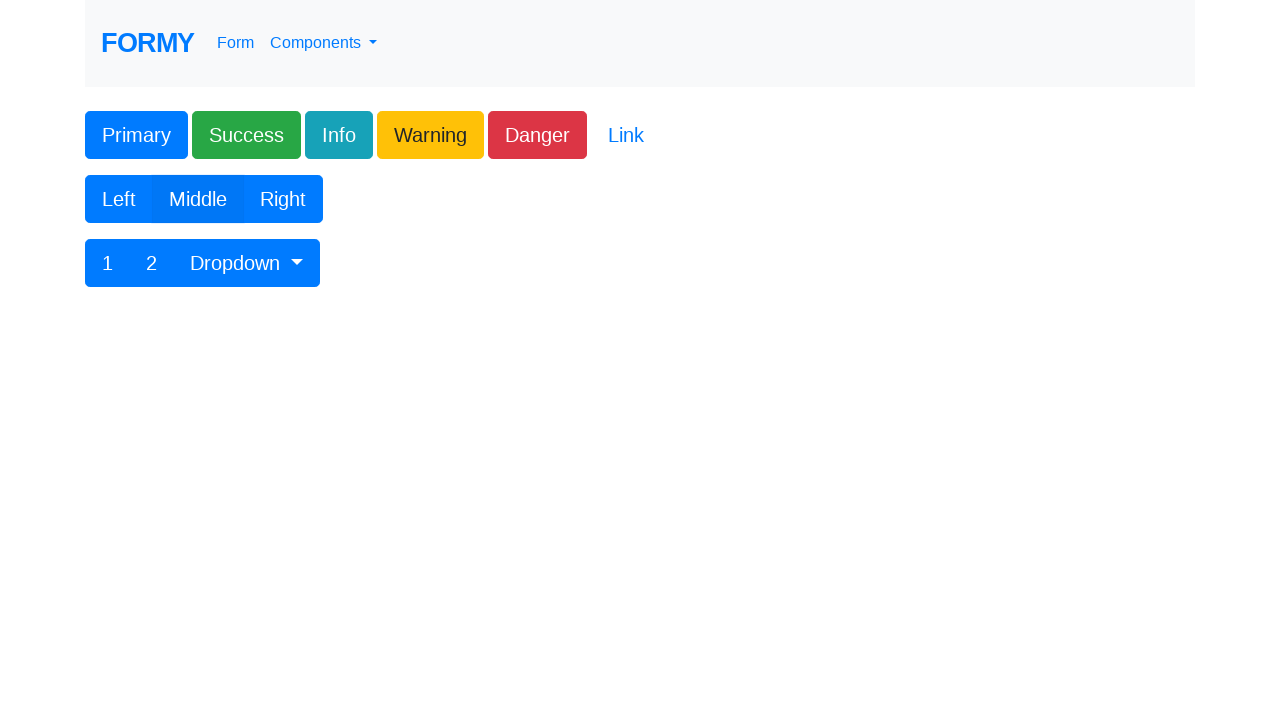

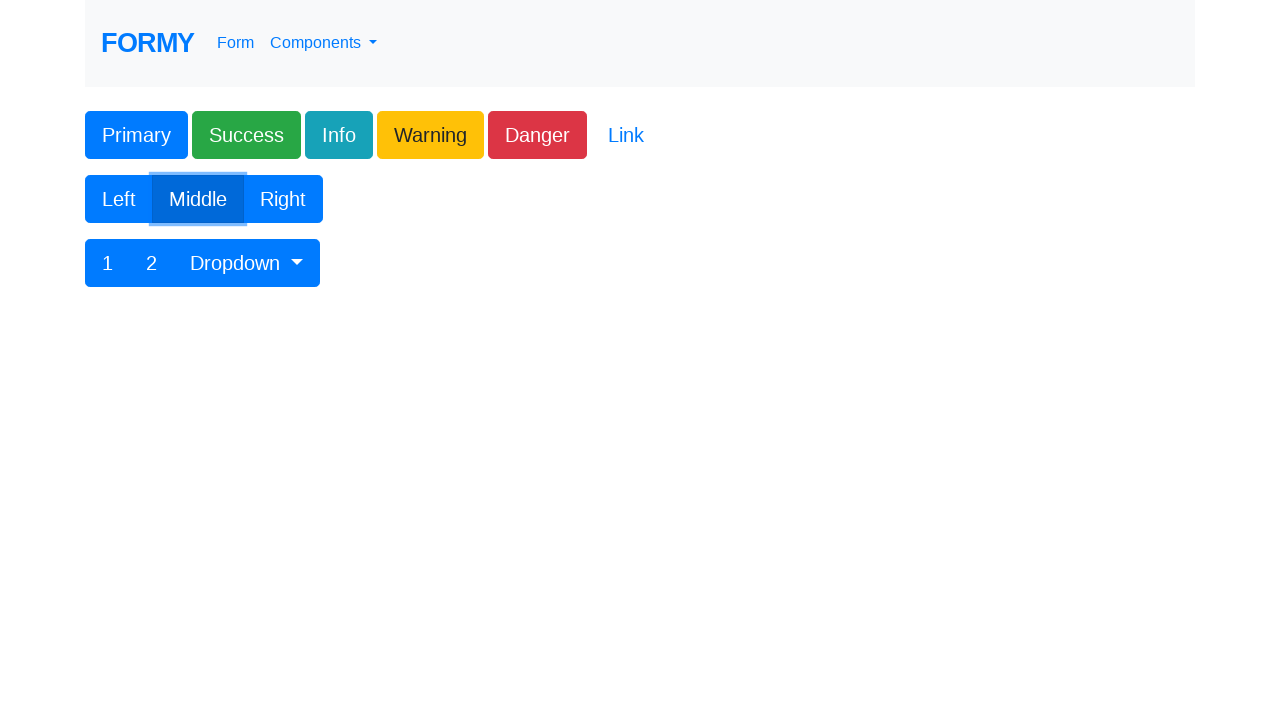